Navigates to the Ajio e-commerce website homepage and verifies it loads successfully

Starting URL: https://www.ajio.com/

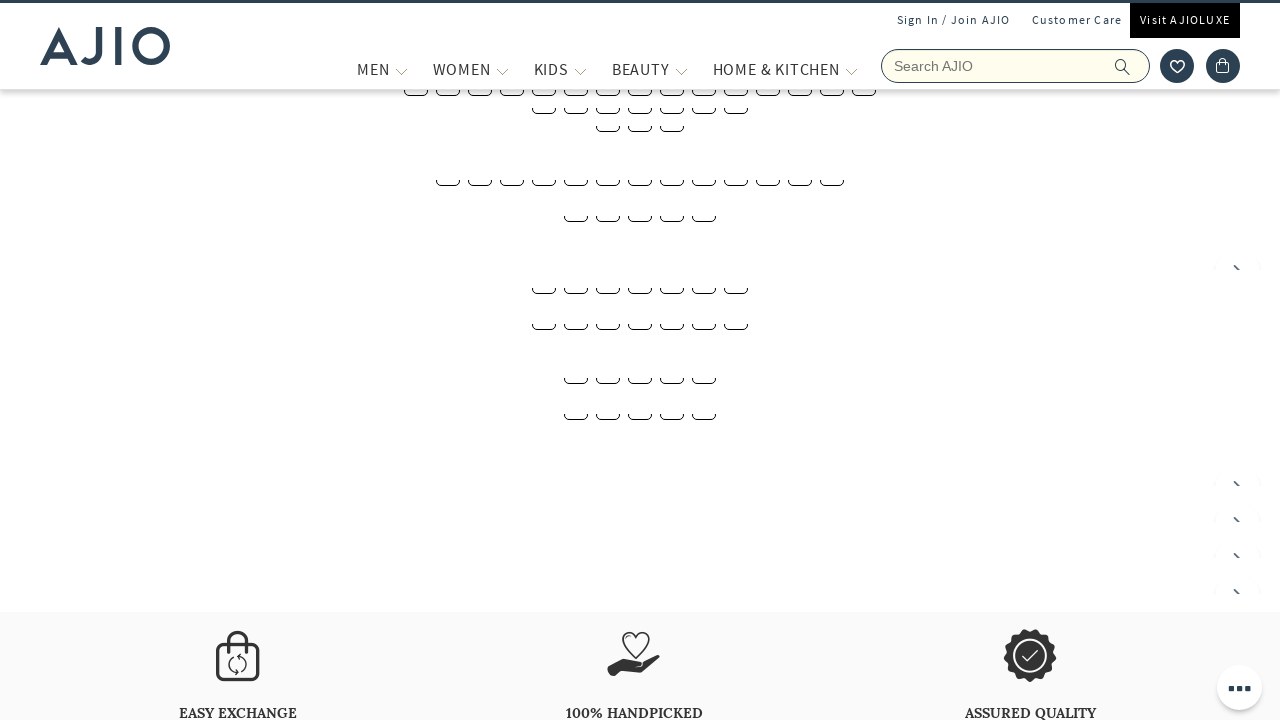

Waited for page DOM content to be loaded
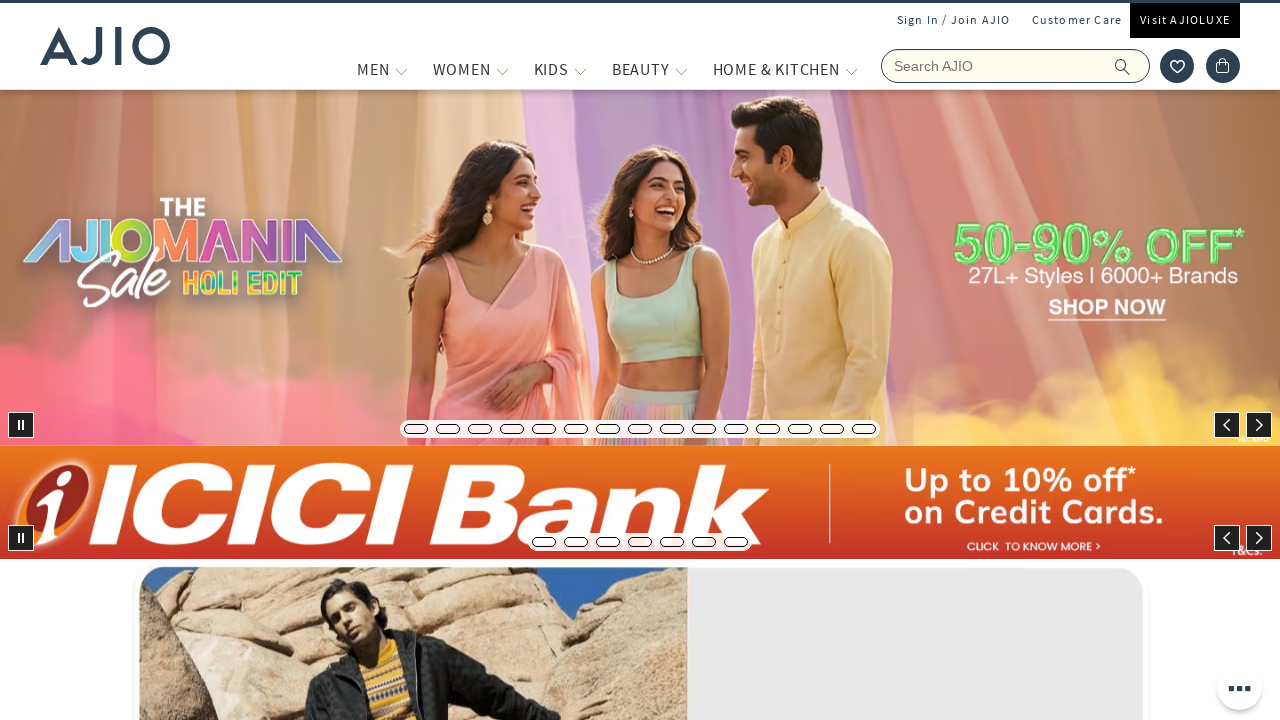

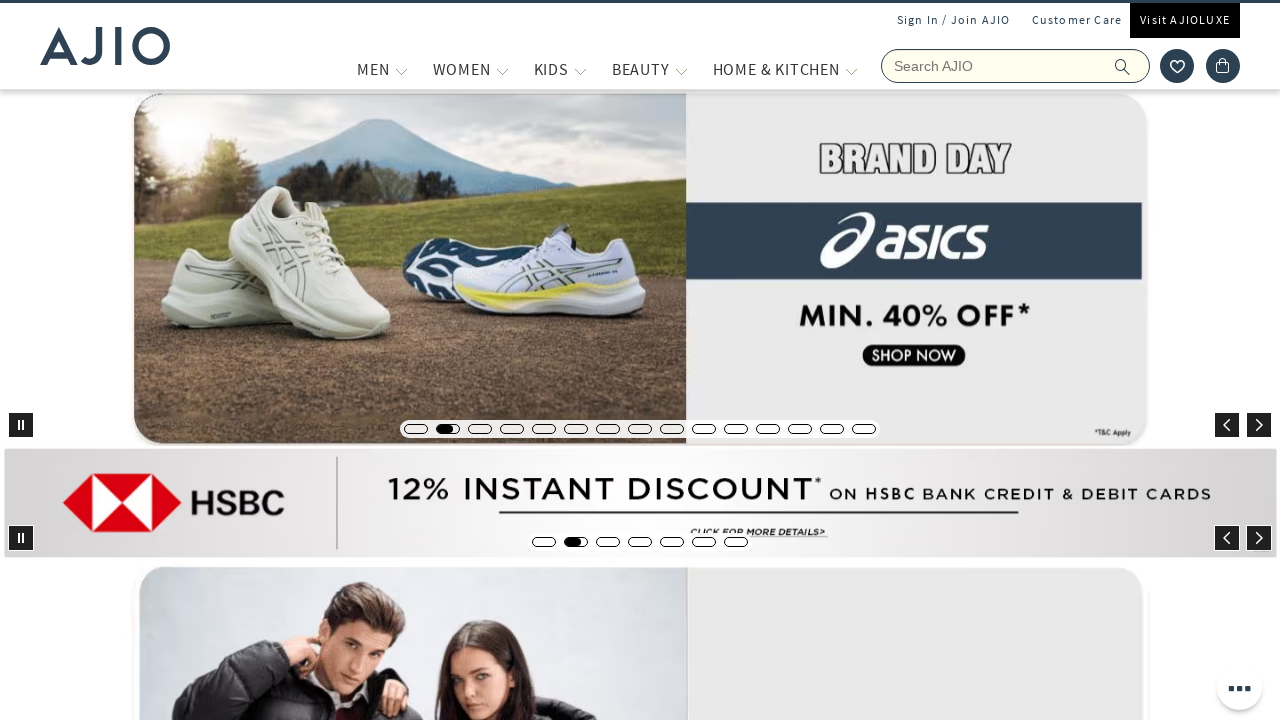